Tests radio button functionality by clicking on the "Yes" and "Impressive" radio button options on a demo QA page

Starting URL: https://demoqa.com/radio-button

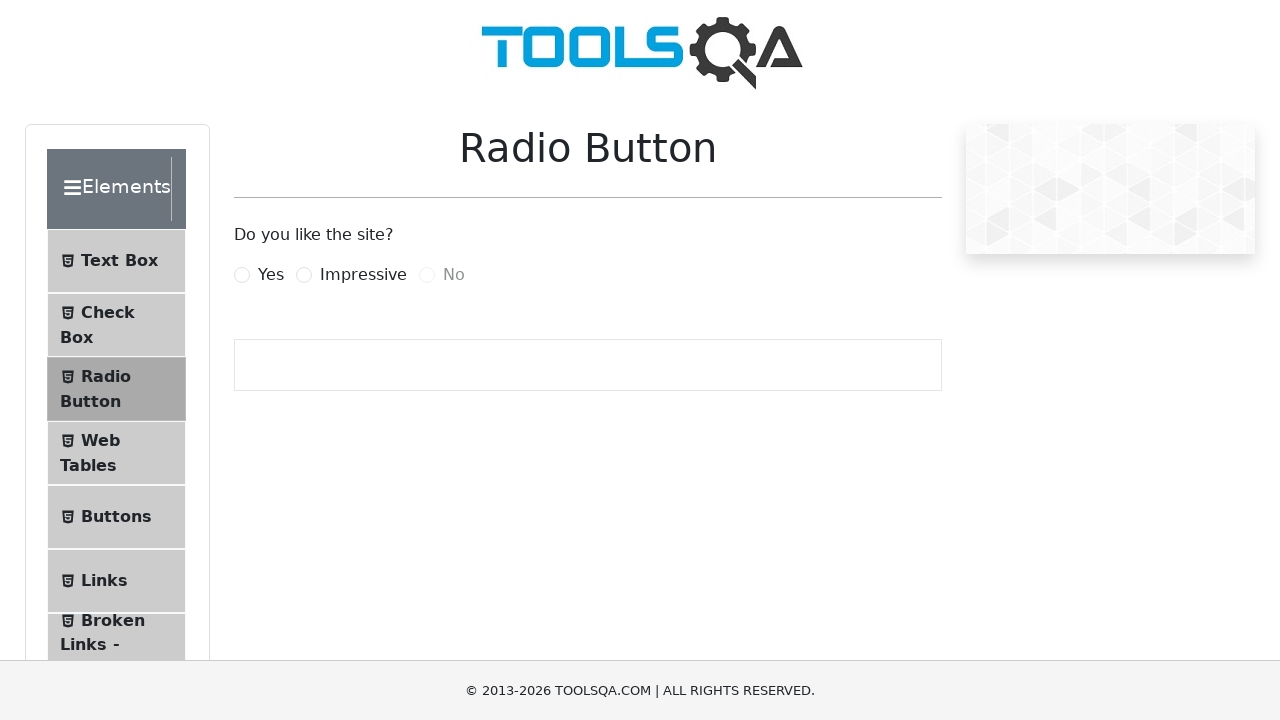

Clicked on the 'Yes' radio button at (271, 275) on xpath=//label[normalize-space()='Yes']
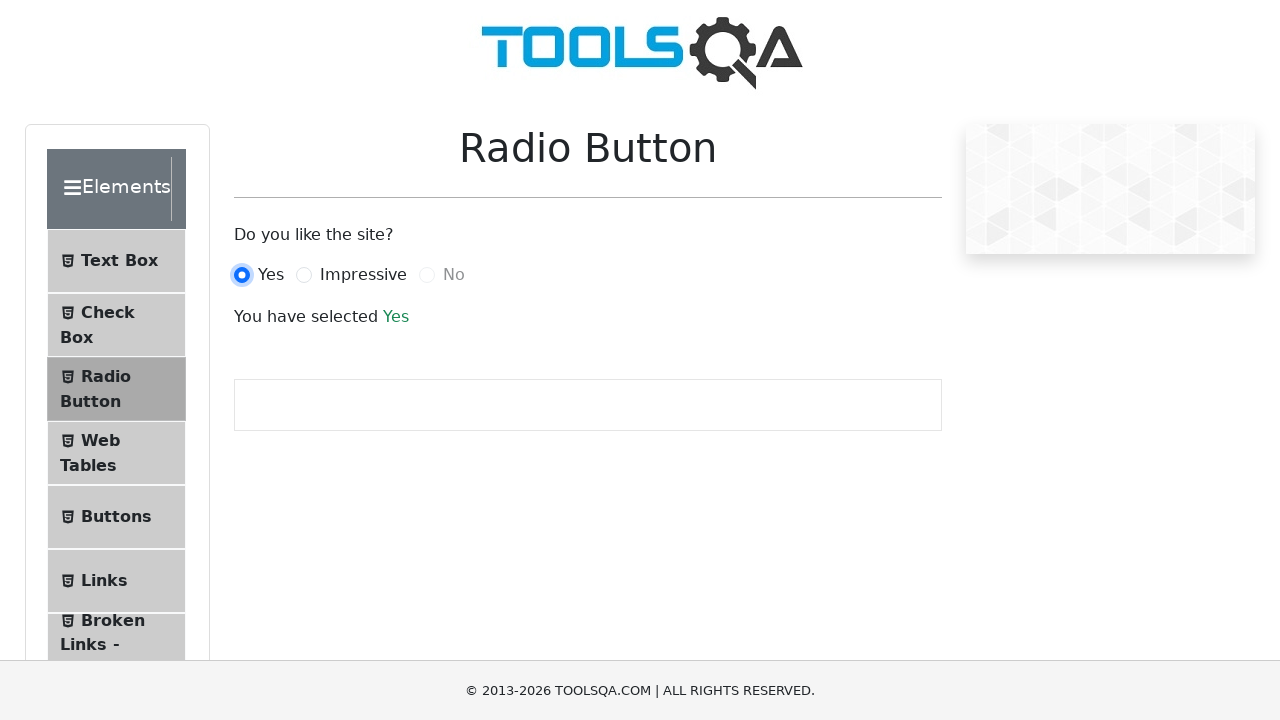

Clicked on the 'Impressive' radio button at (363, 275) on xpath=//label[normalize-space()='Impressive']
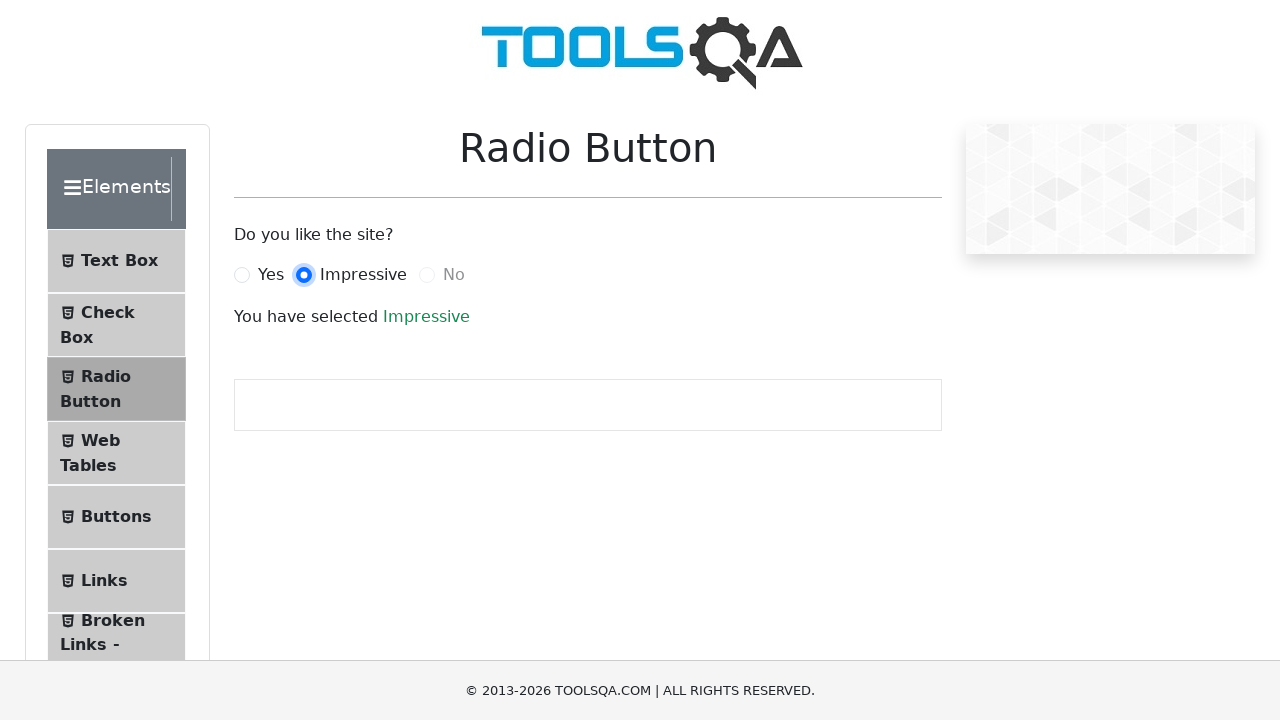

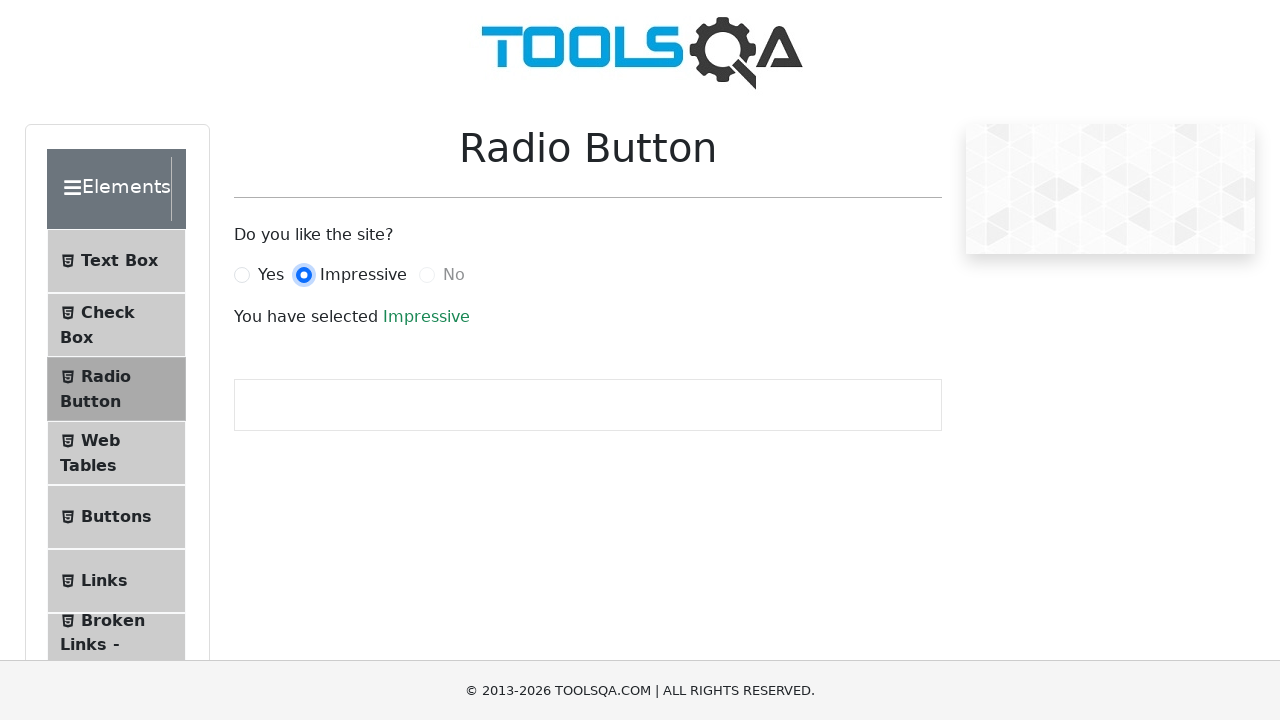